Tests drag and drop functionality by dragging element A onto element B and verifying the columns swap positions.

Starting URL: http://the-internet.herokuapp.com/drag_and_drop

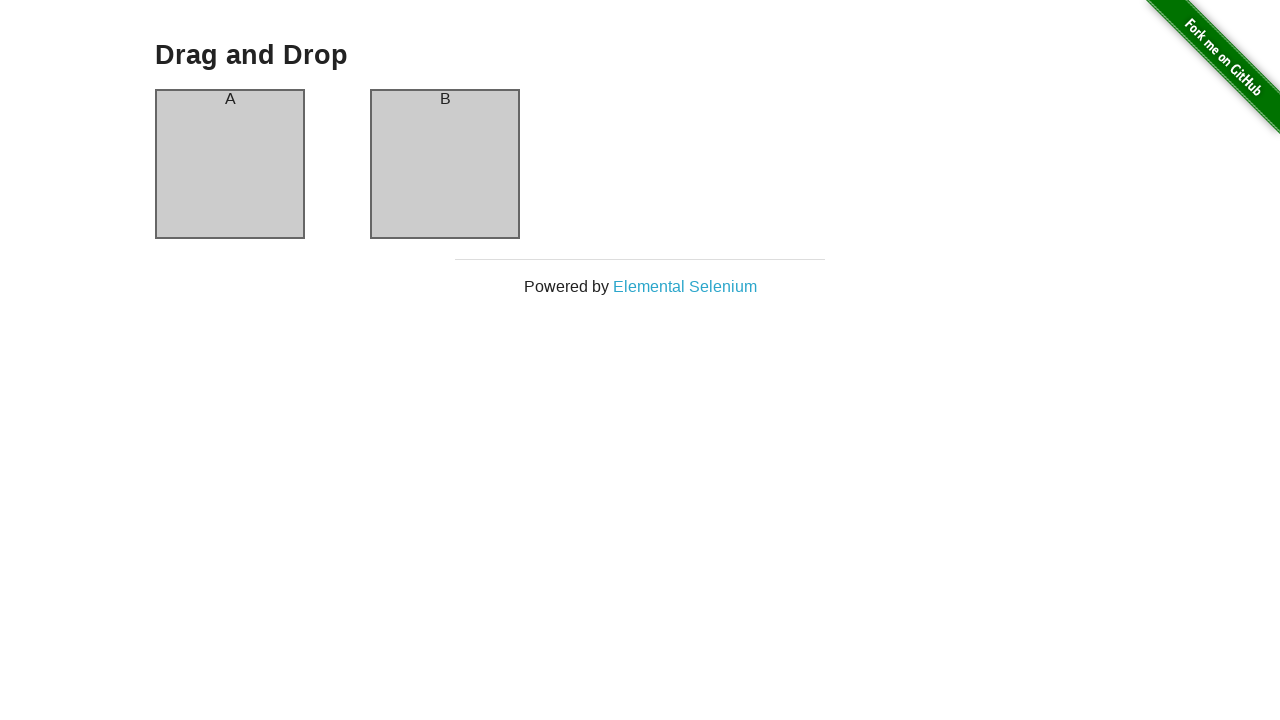

Waited for column A element to be visible
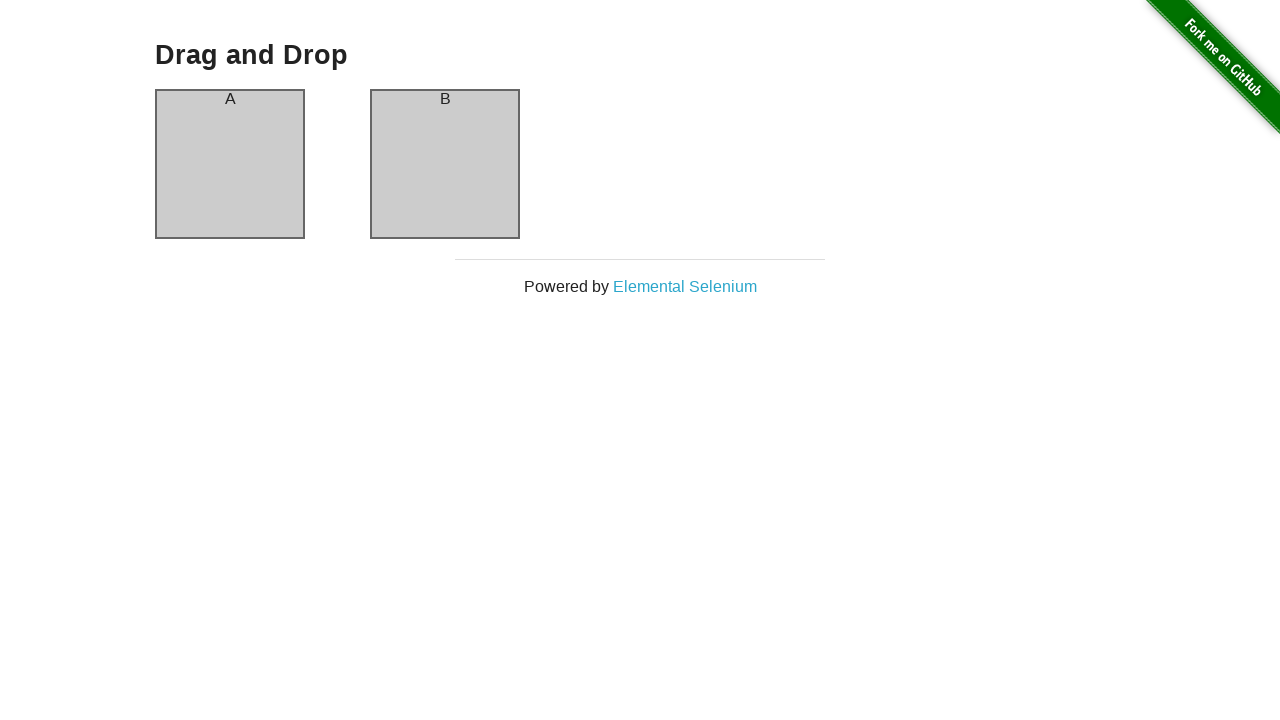

Waited for column B element to be visible
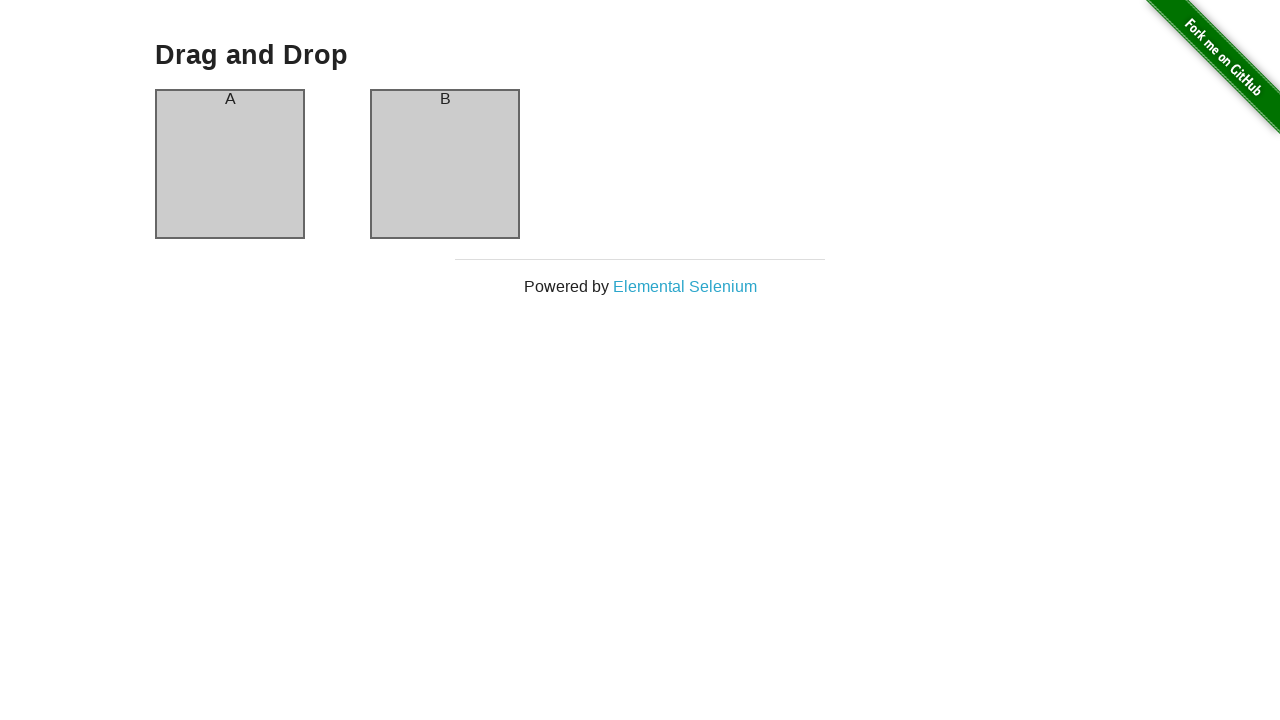

Retrieved initial text of column A: 'A'
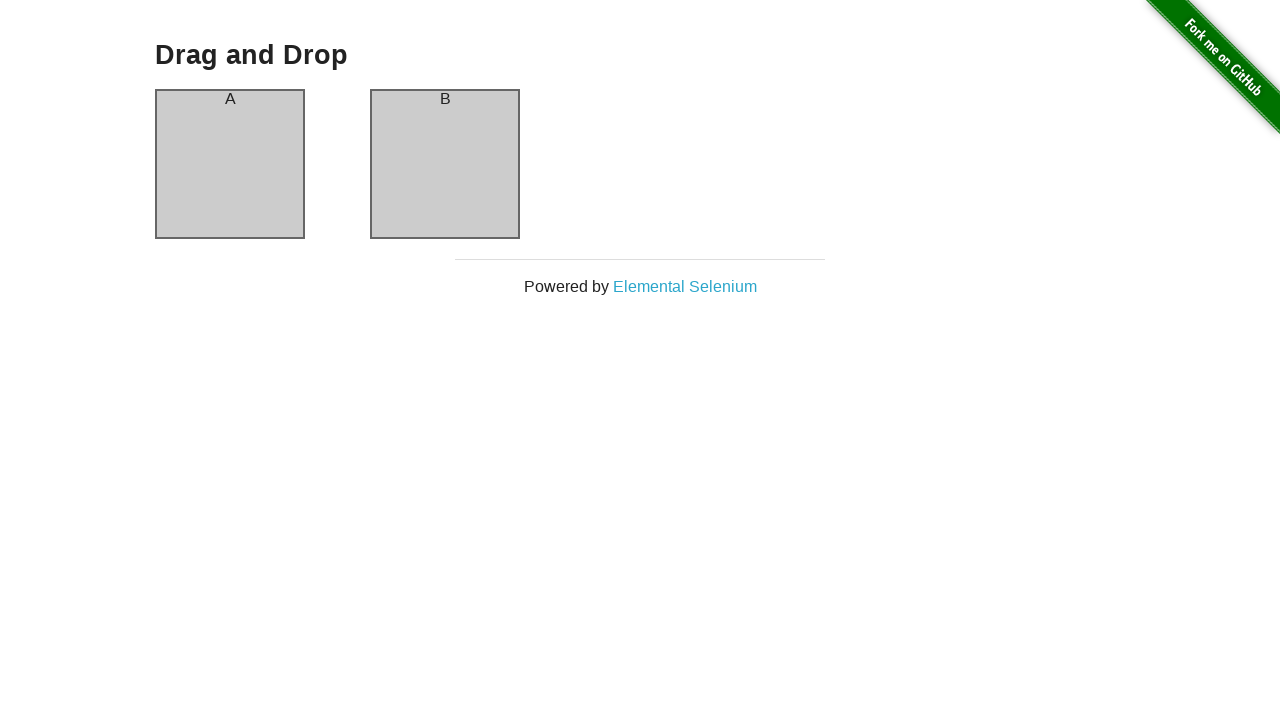

Retrieved initial text of column B: 'B'
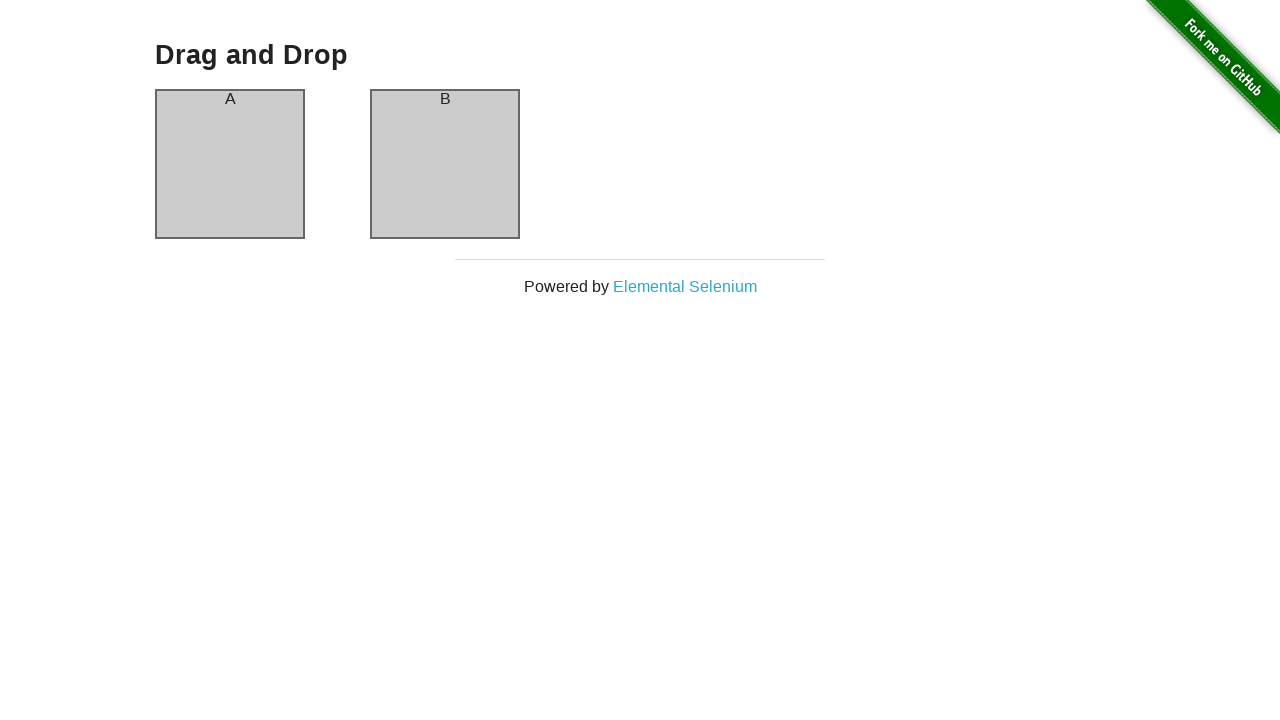

Dragged column A onto column B at (445, 164)
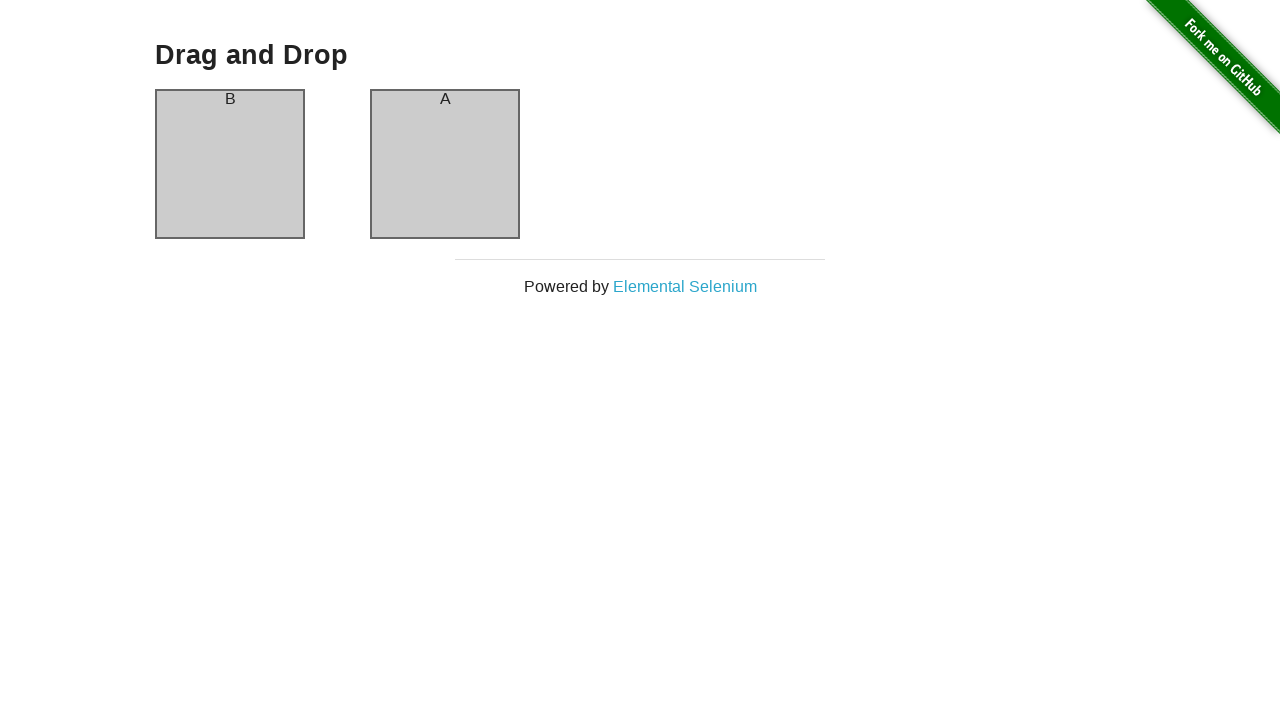

Waited 500ms for drag and drop animation to complete
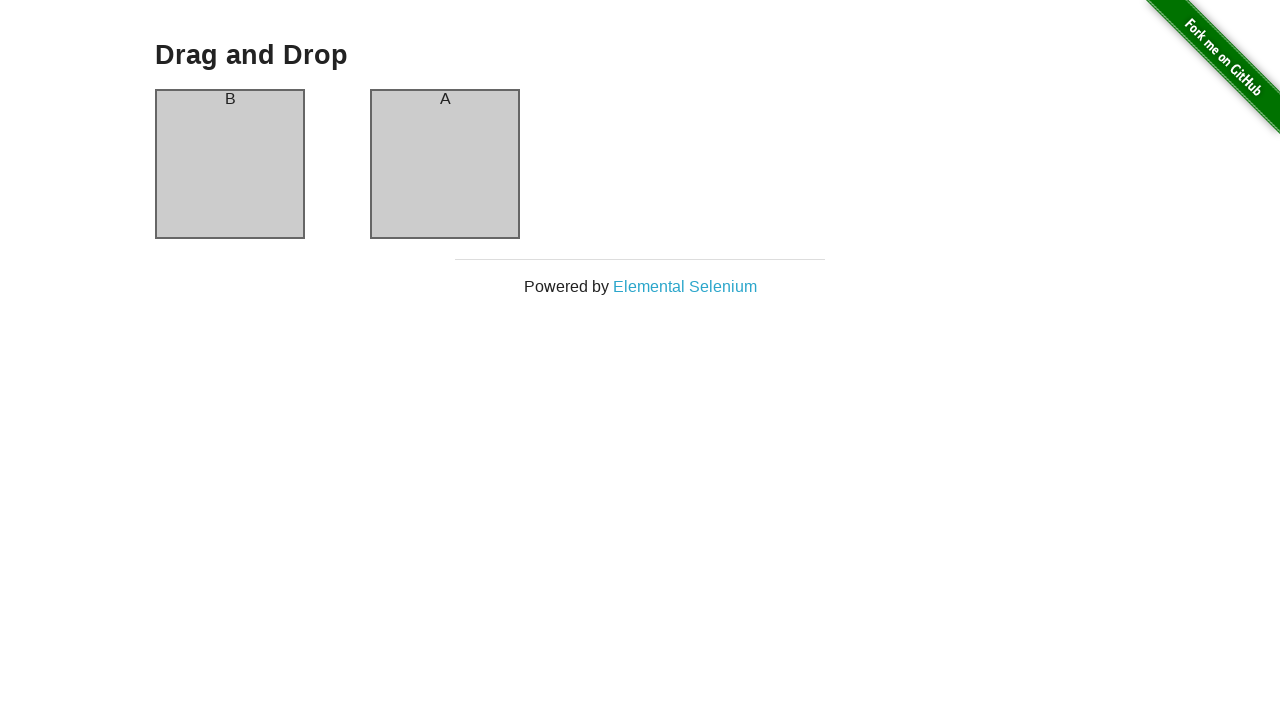

Retrieved text of column A after drag and drop: 'B'
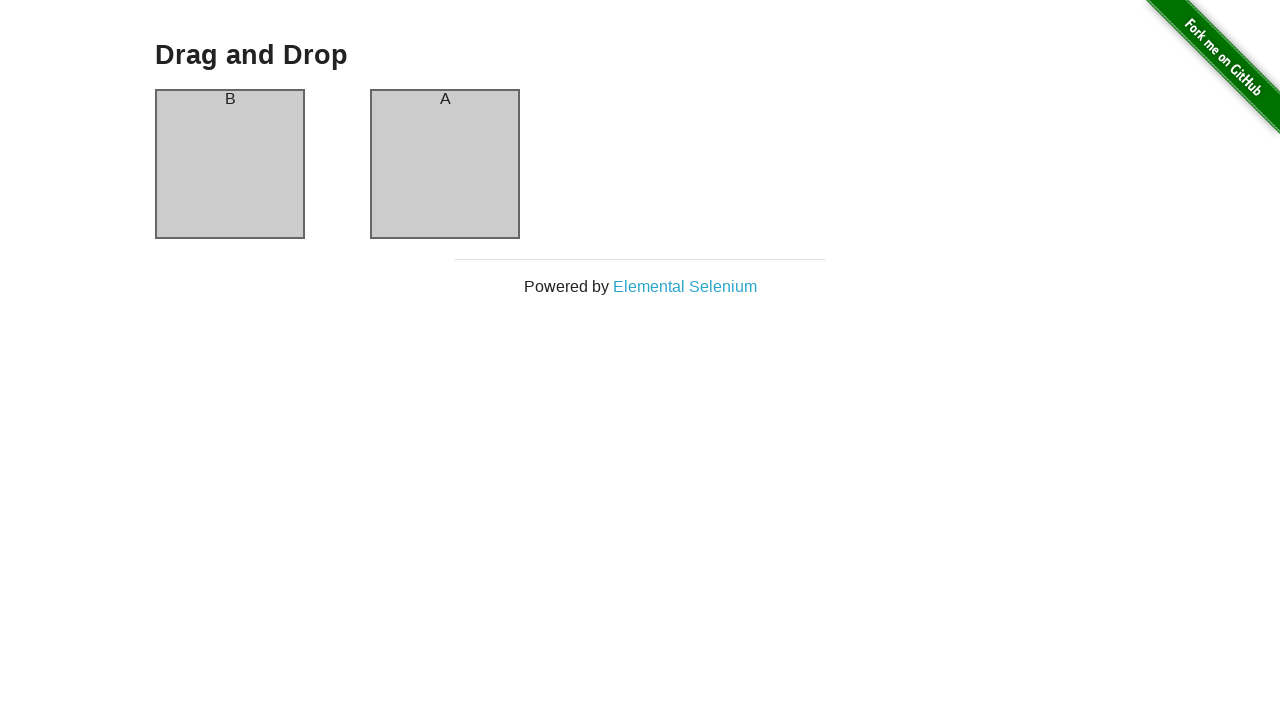

Retrieved text of column B after drag and drop: 'A'
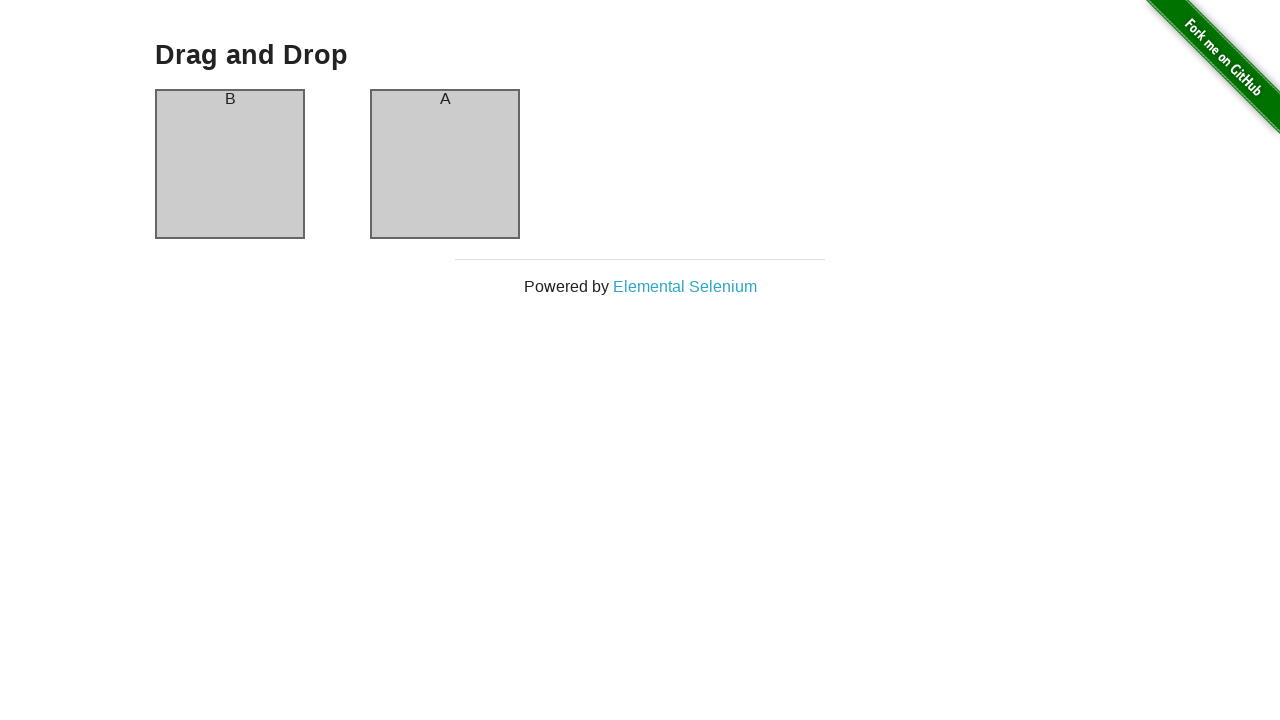

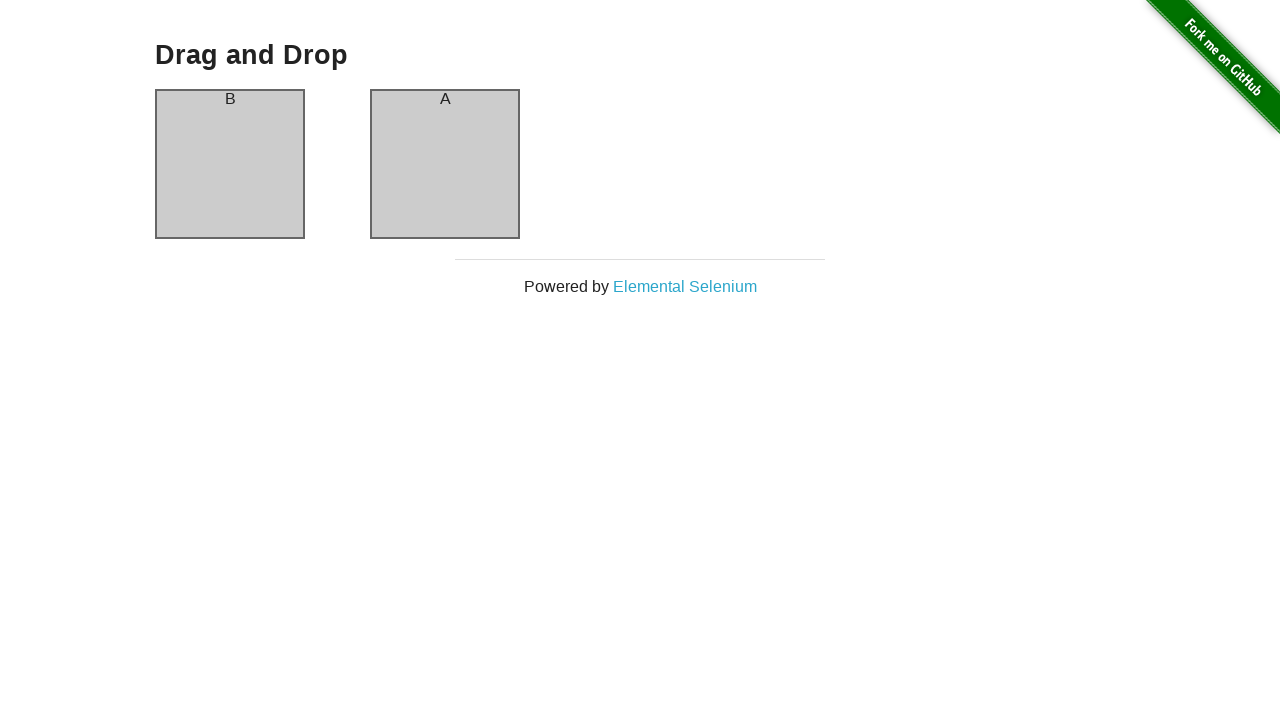